Tests handling of JavaScript prompt dialogs by clicking a button that triggers a prompt, entering text "CYDEO", accepting it, and verifying the entered text is displayed in the result.

Starting URL: https://practice.cydeo.com/javascript_alerts

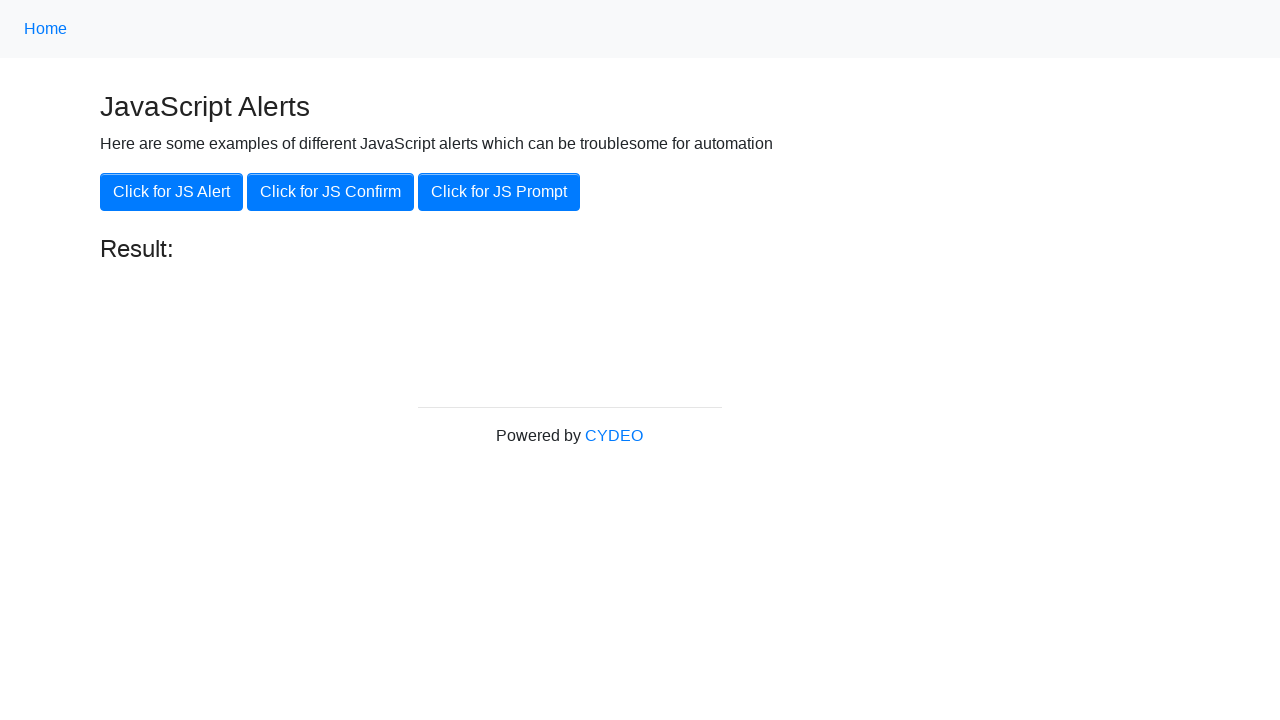

Set up dialog handler to capture prompt message and accept with 'CYDEO'
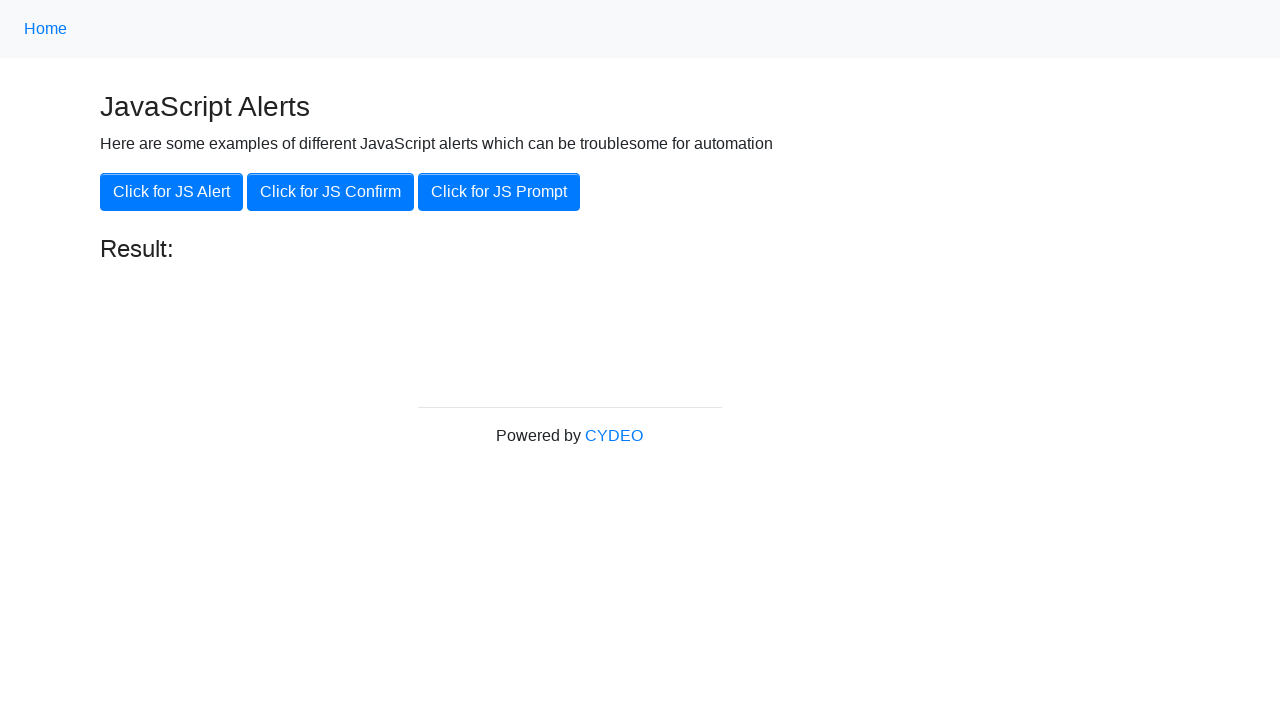

Clicked button to trigger JavaScript prompt dialog at (499, 192) on xpath=//button[@onclick='jsPrompt()']
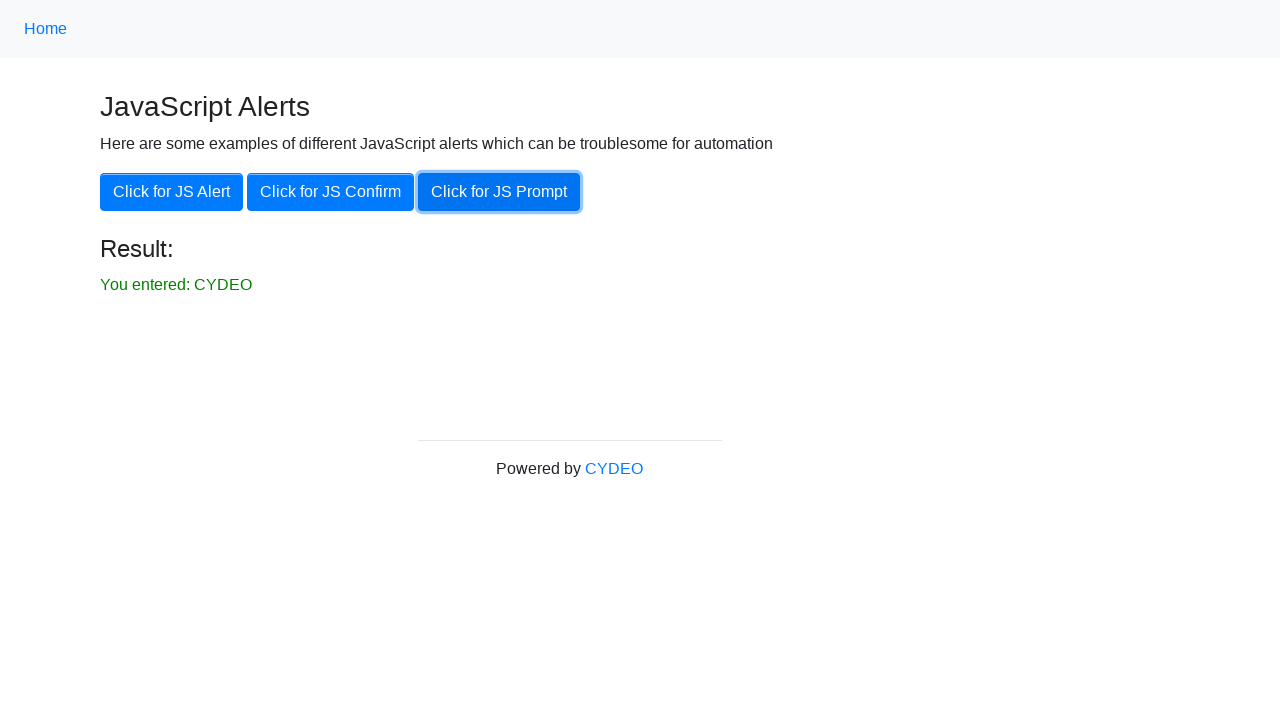

Verified prompt result displays 'You entered: CYDEO'
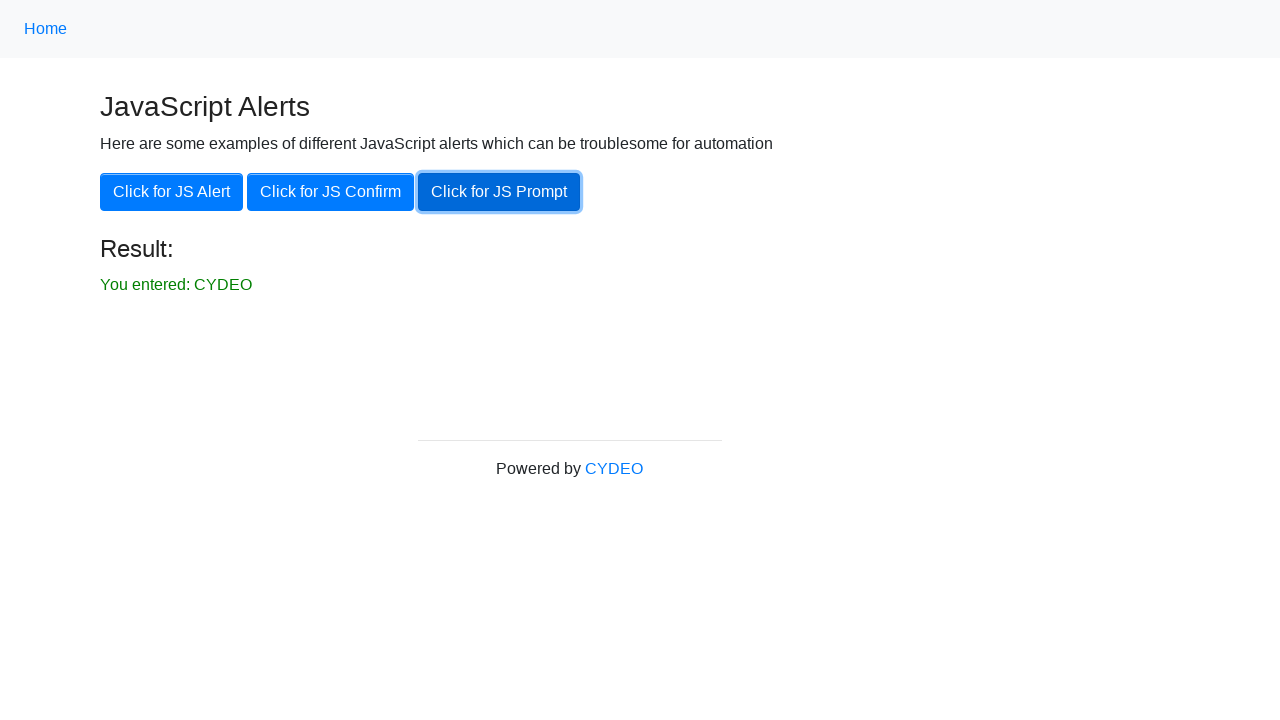

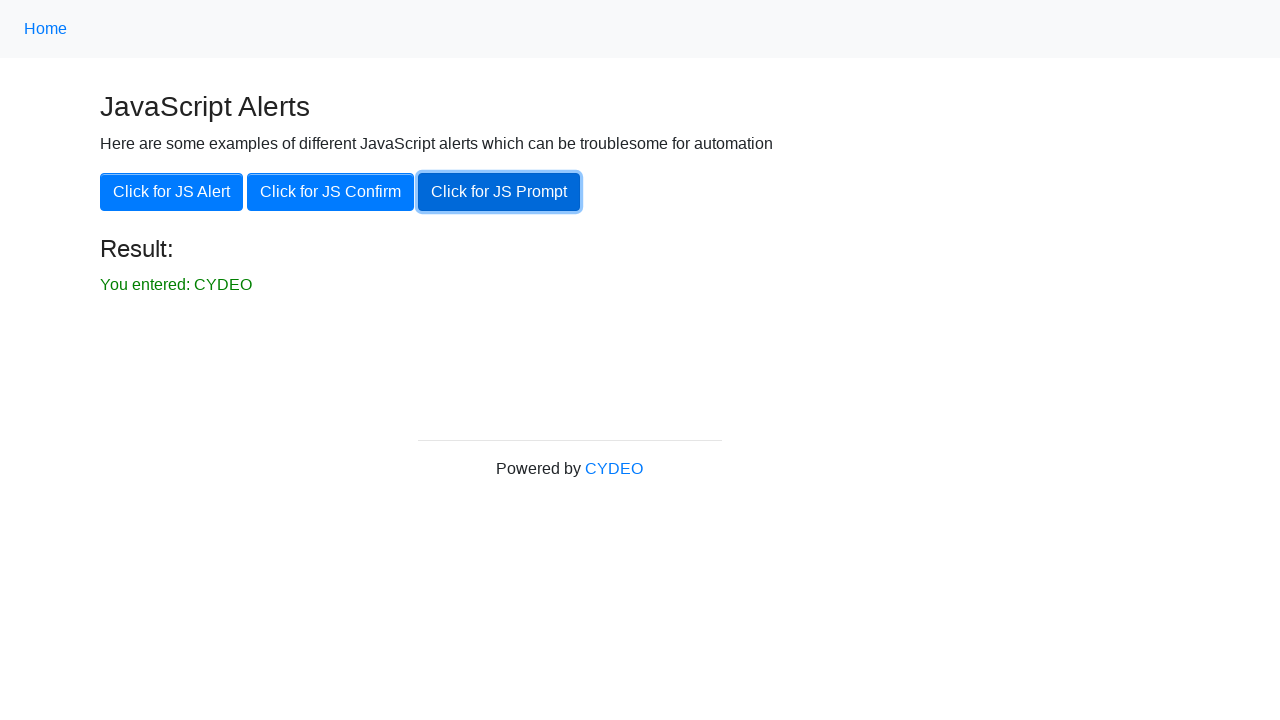